Tests adding Sony Vaio i5 laptop to the shopping cart by navigating to the laptops category, selecting the product, and clicking add to cart.

Starting URL: https://www.demoblaze.com/

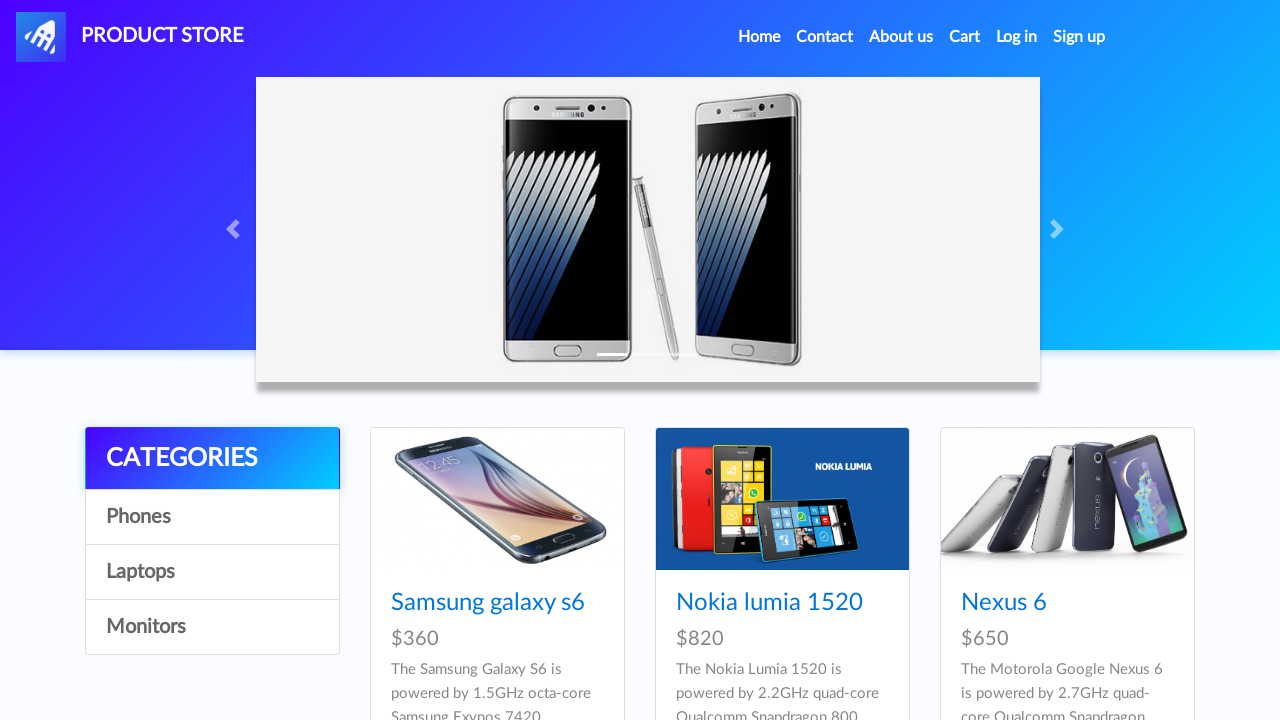

Clicked on Laptops category at (212, 572) on xpath=/html/body/div[5]/div/div[1]/div/a[3]
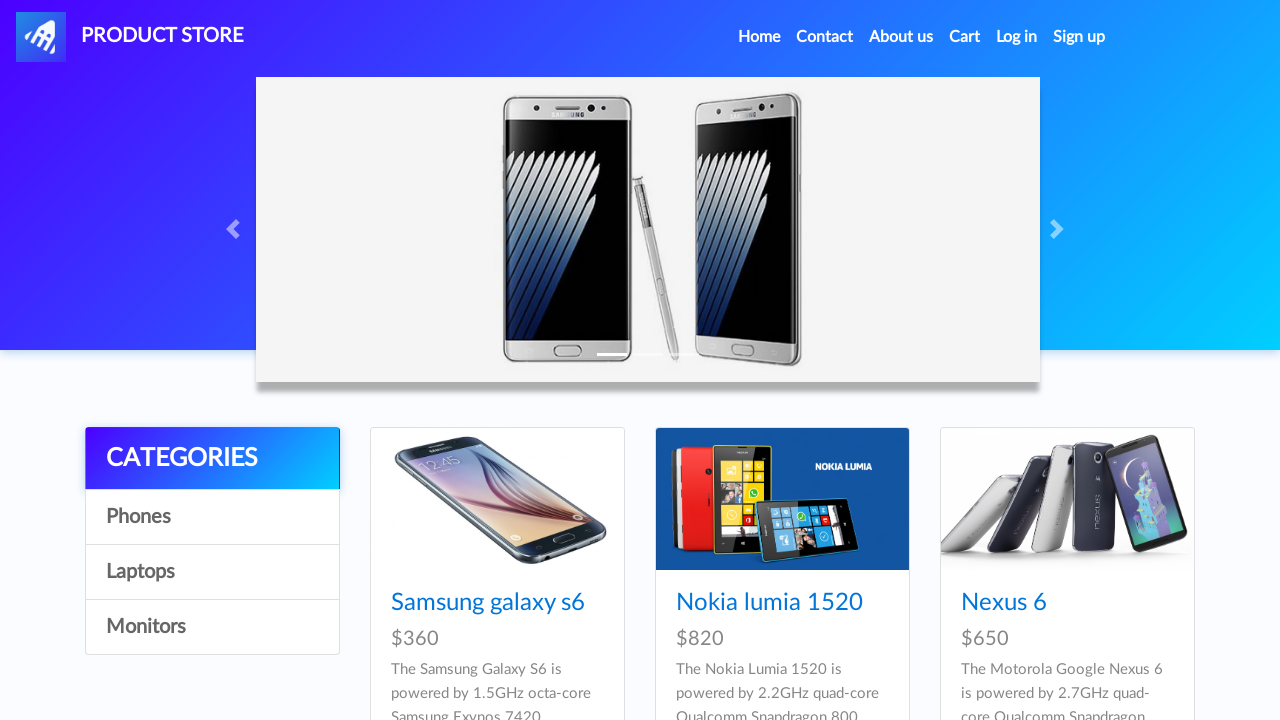

Waited for Laptops category page to load
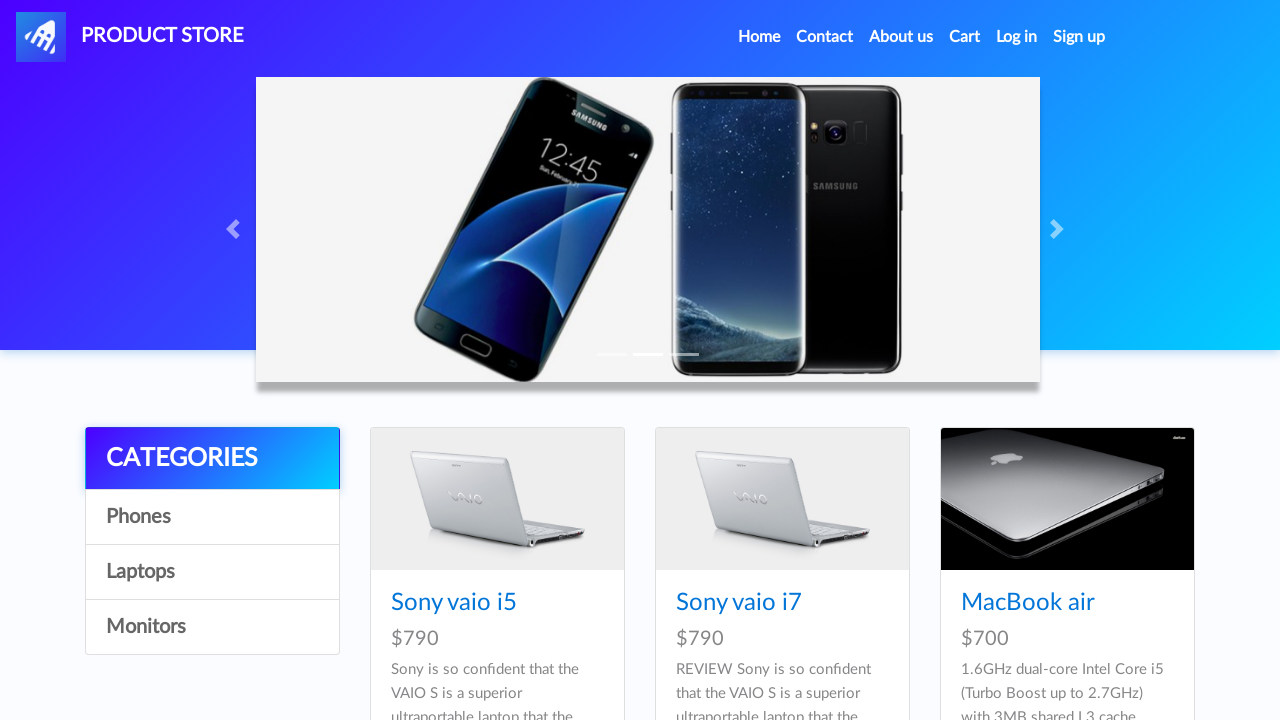

Clicked on Sony Vaio i5 laptop product at (454, 603) on xpath=/html/body/div[5]/div/div[2]/div/div[1]/div/div/h4/a
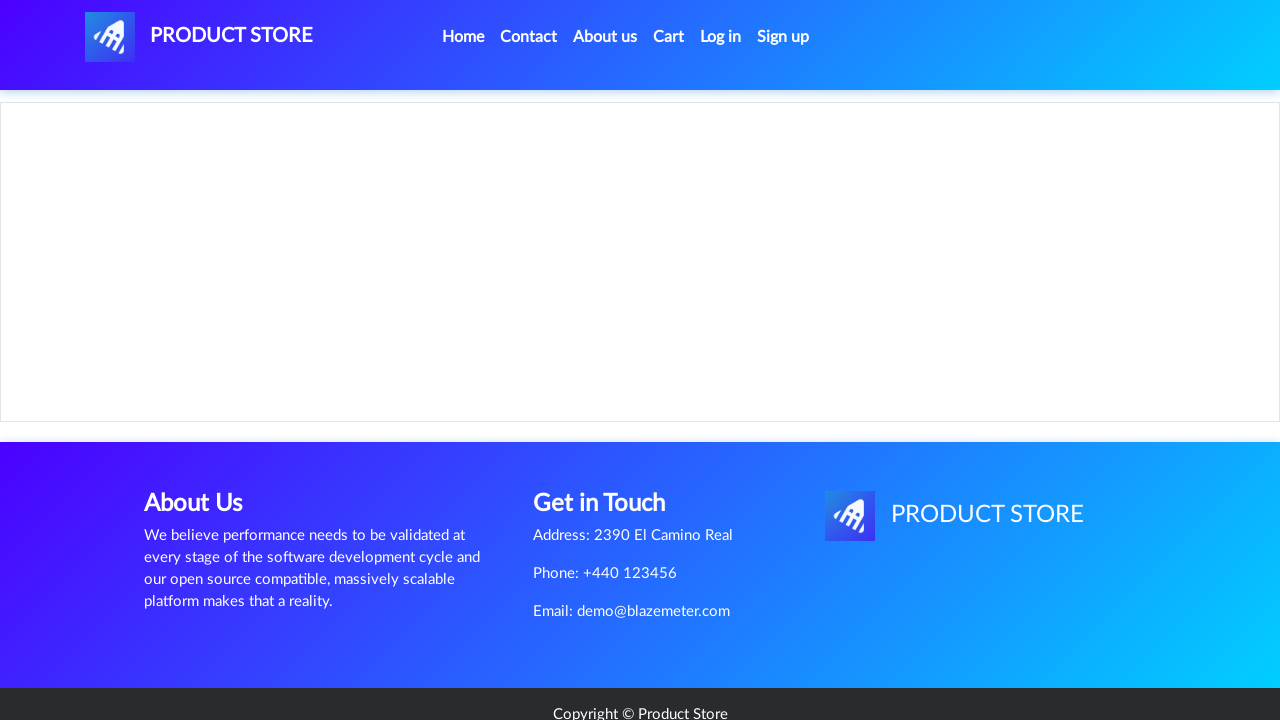

Waited for product details page to load
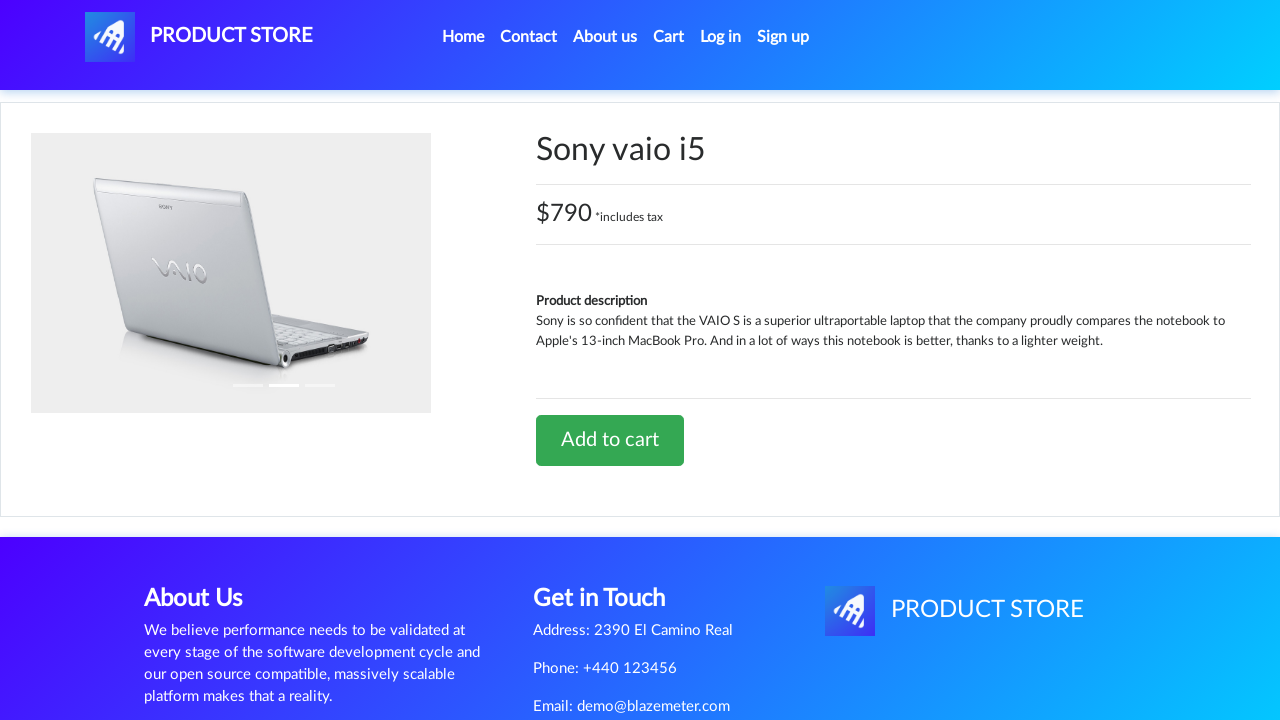

Clicked Add to cart button for Sony Vaio i5 at (610, 440) on #tbodyid > div.row > div > a
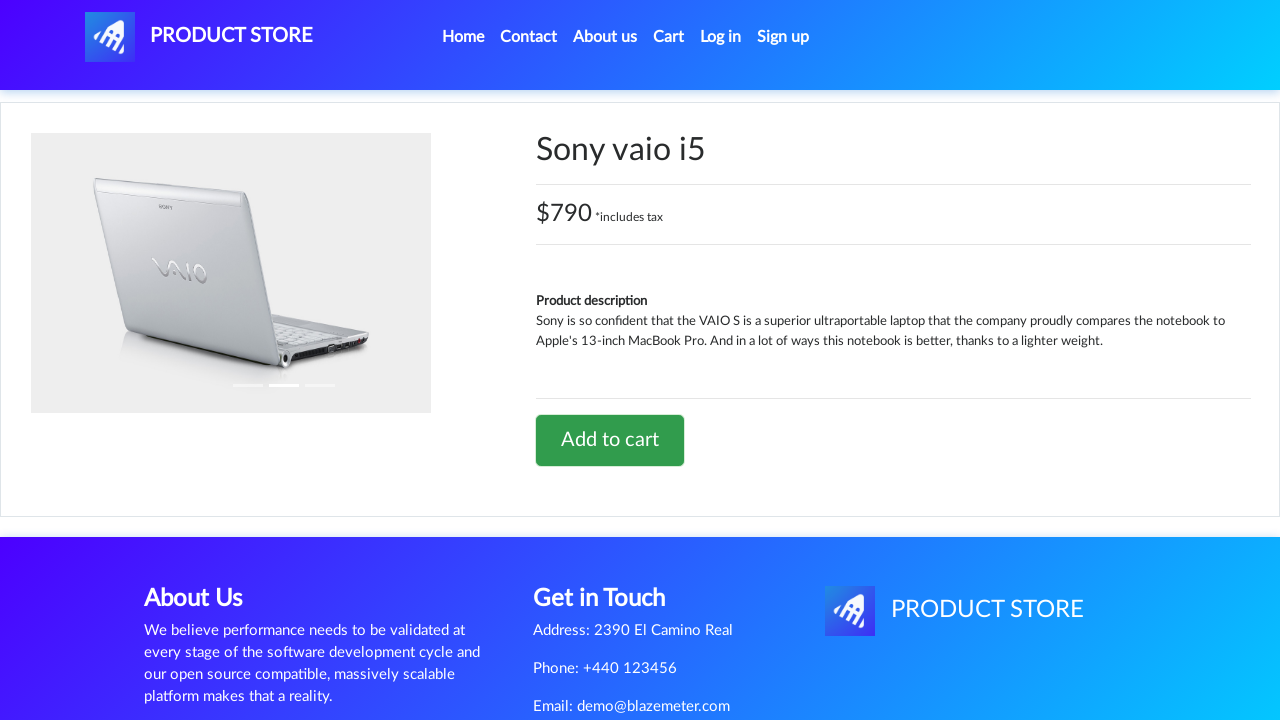

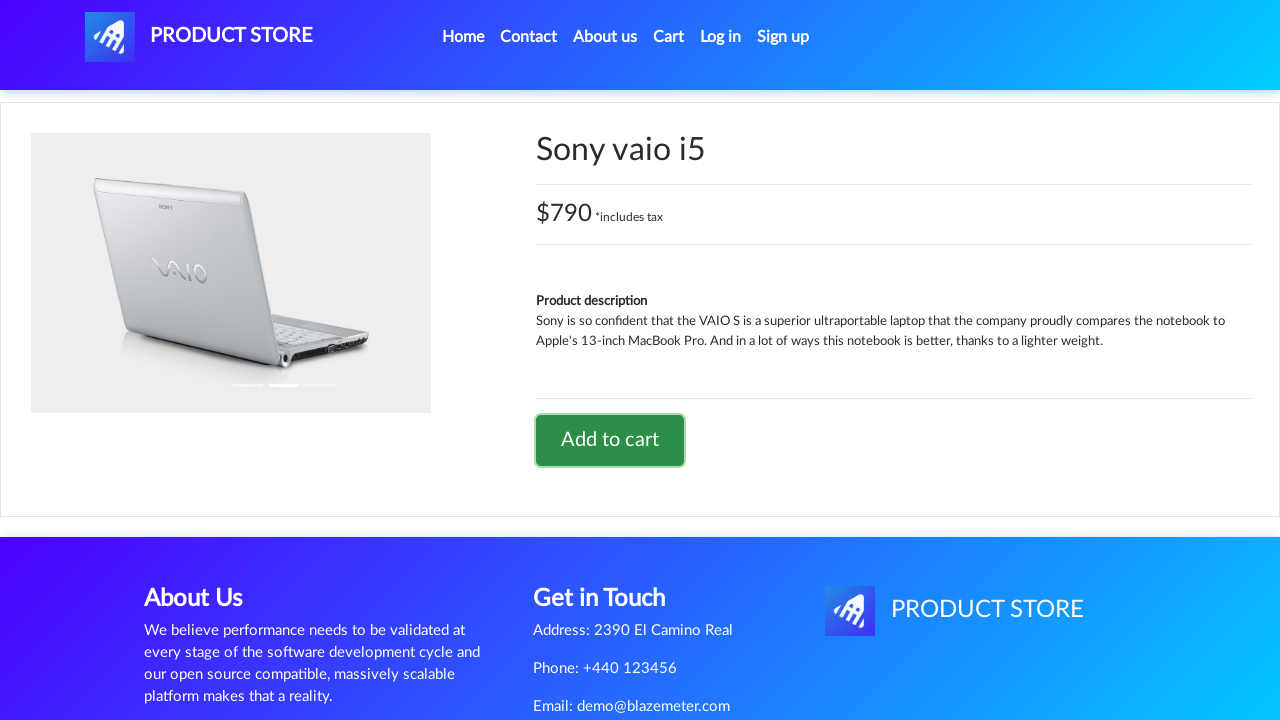